Tests dropdown list functionality including single-select and multi-select dropdowns. Verifies selection by visible text, value, and index, checks if dropdowns support multiple selection, and tests selecting/deselecting multiple items.

Starting URL: https://automationfc.github.io/basic-form/index.html

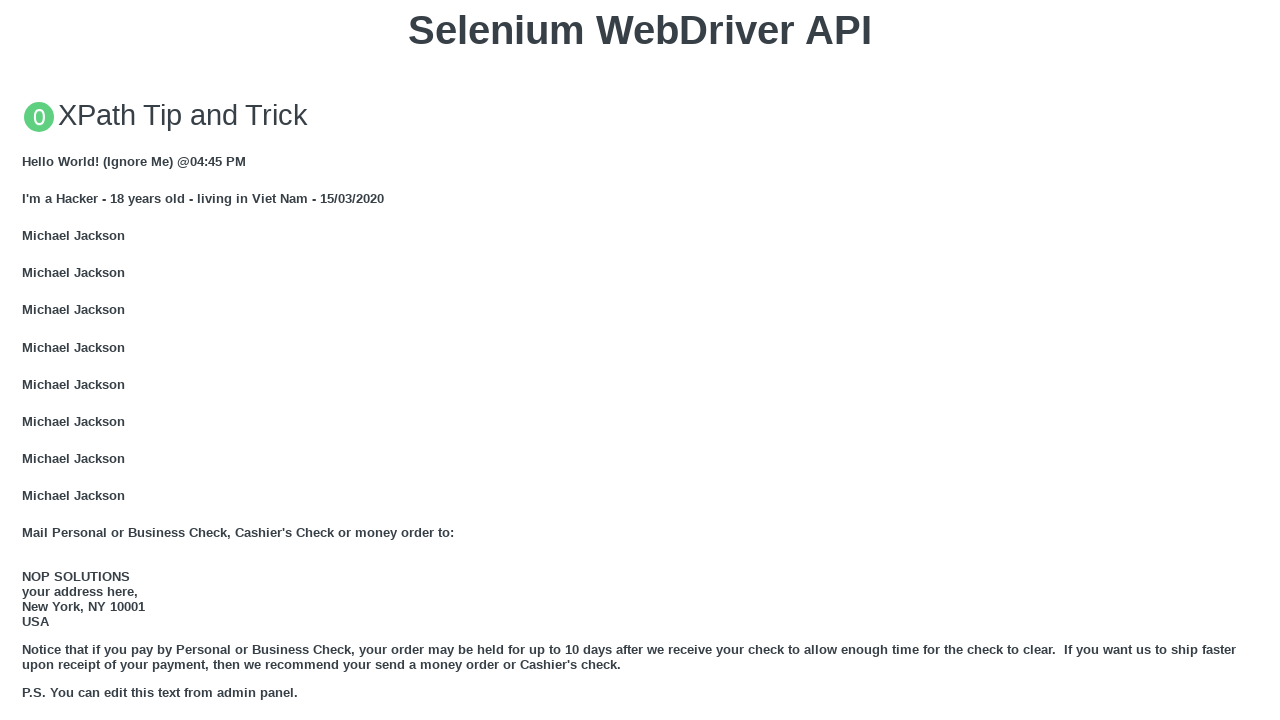

Waited for job1 dropdown to load
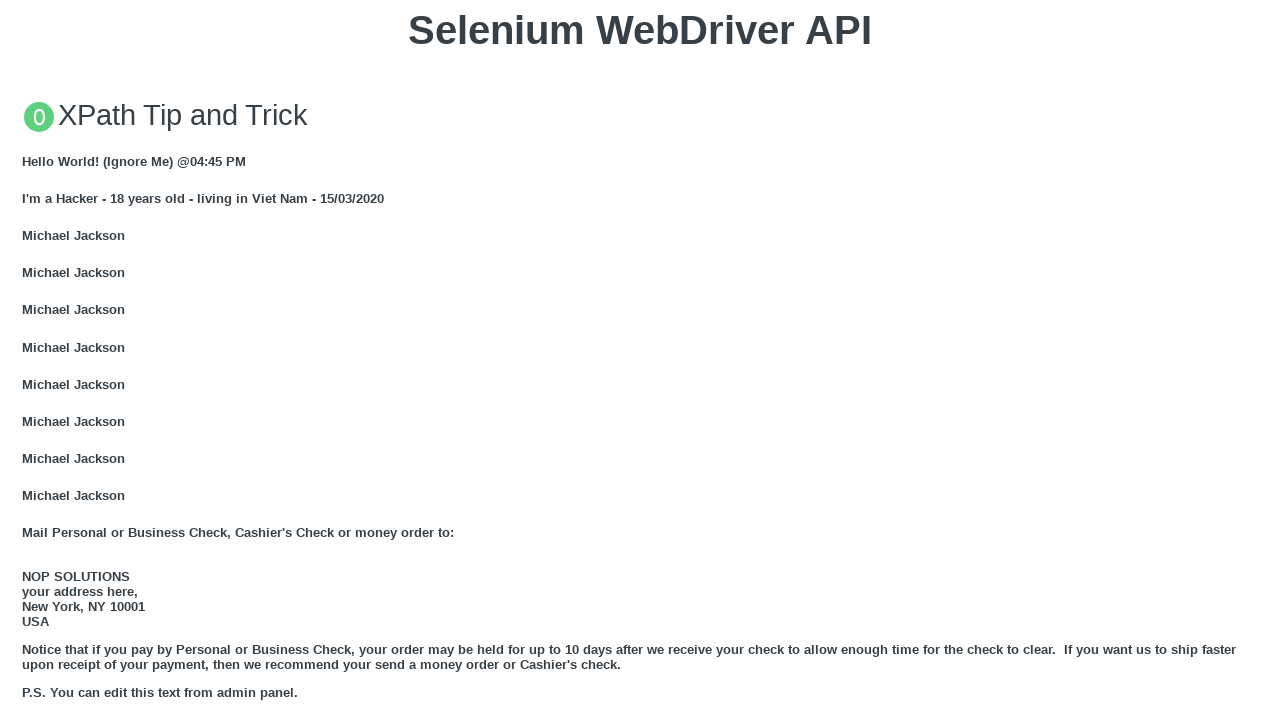

Selected 'Mobile Testing' from job1 dropdown by visible text on #job1
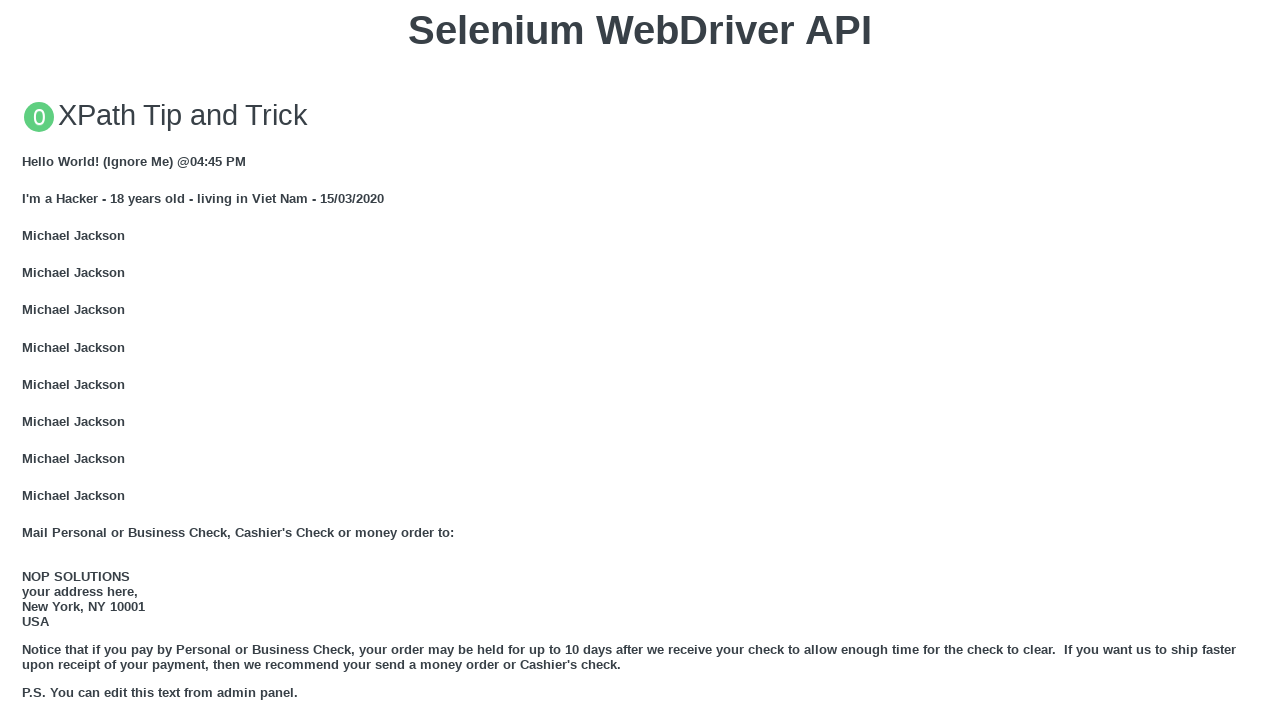

Selected 'manual' option from job1 dropdown by value on #job1
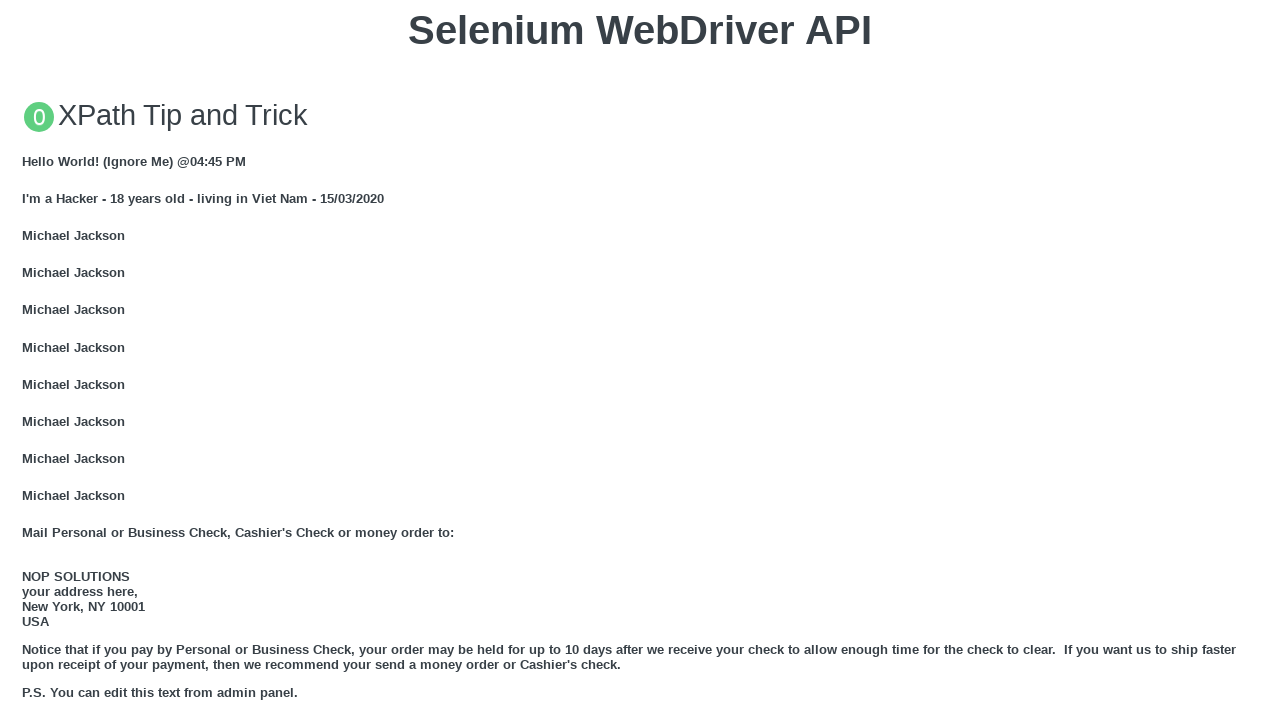

Retrieved all options from job1 dropdown
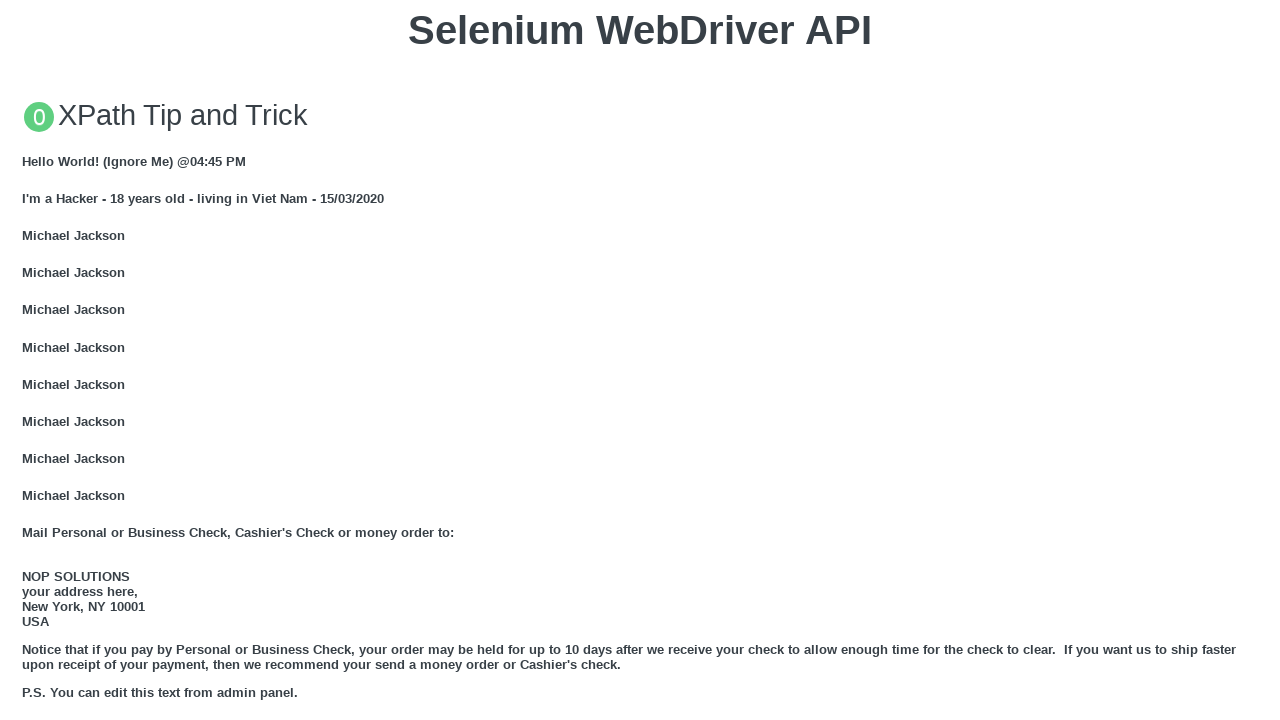

Extracted value of last option in job1 dropdown
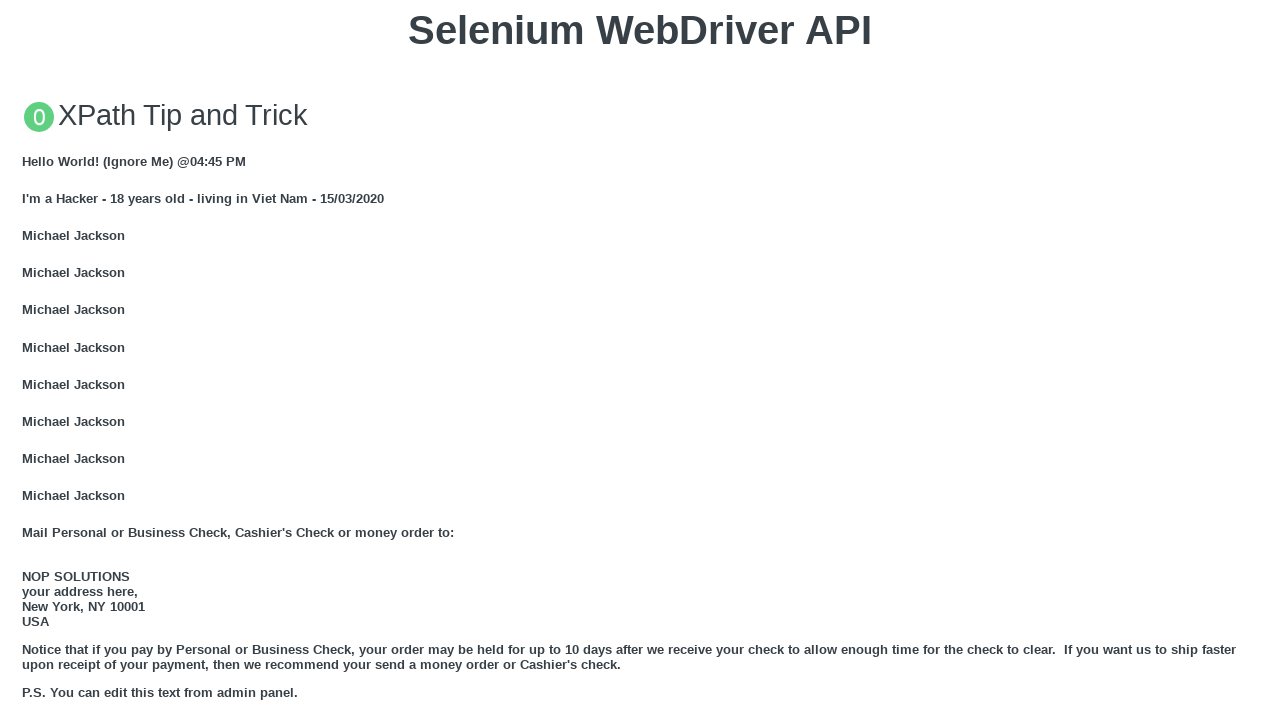

Selected last option (Functional UI Testing) from job1 dropdown by value on #job1
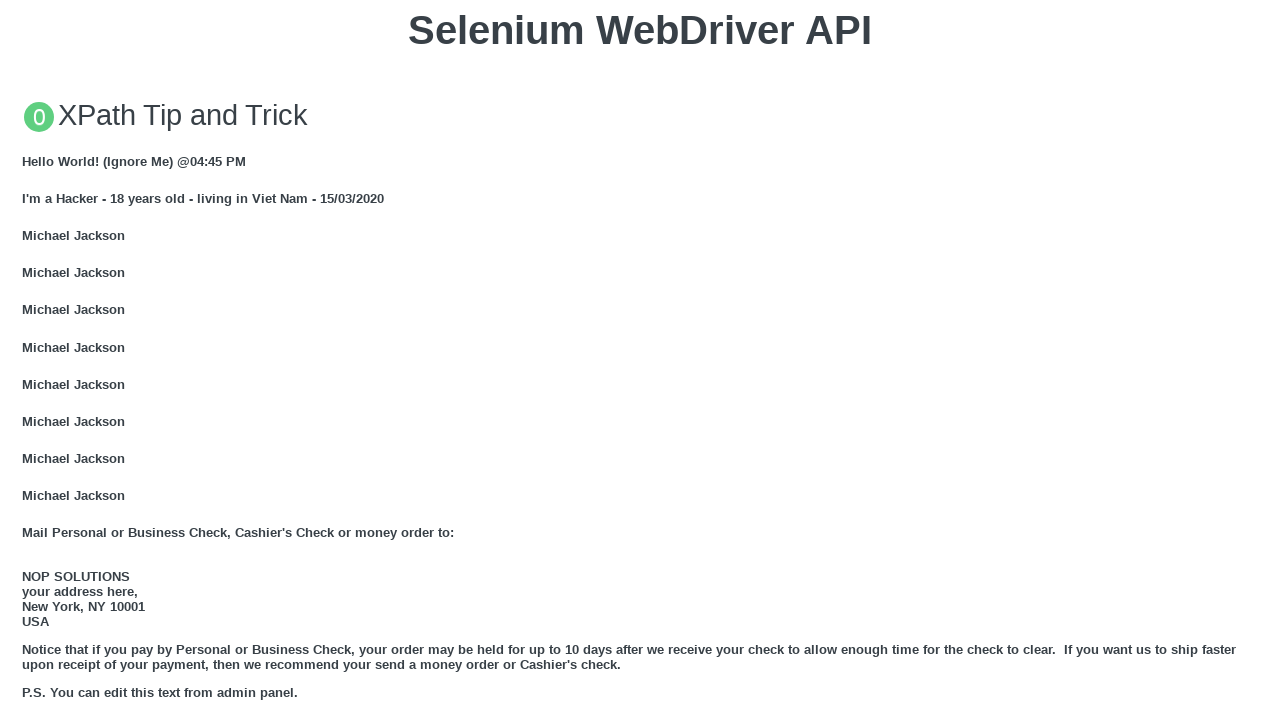

Selected multiple items ['Mobile', 'Manual'] from job2 multi-select dropdown on #job2
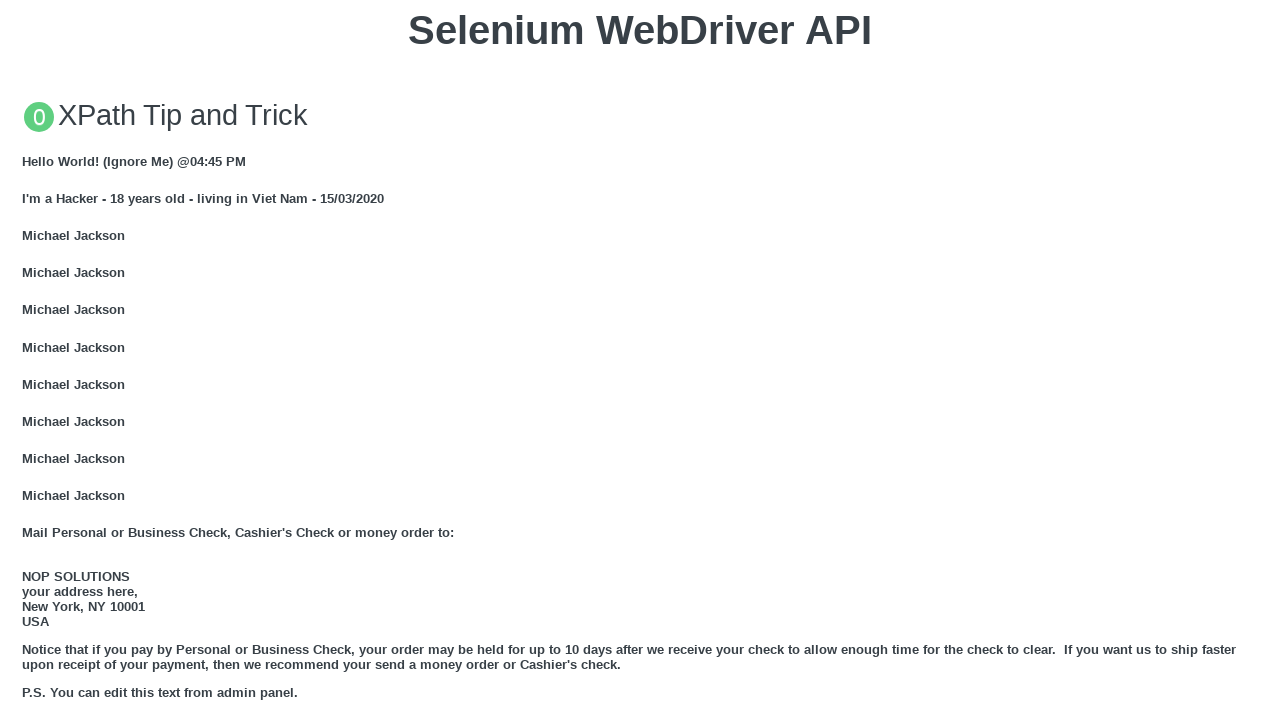

Clicked on 'Mobile' option in job2 dropdown to deselect at (640, 360) on xpath=//select[@id='job2']/option[text()='Mobile']
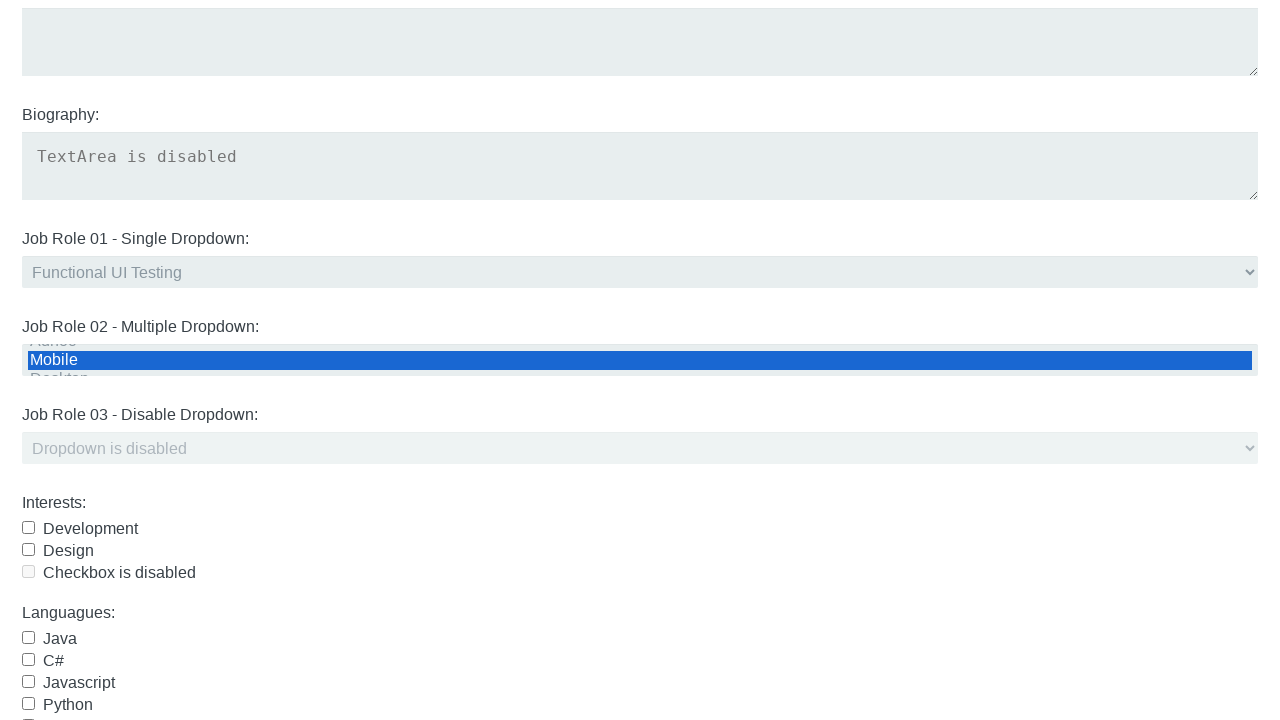

Waited 1000ms between deselection operations
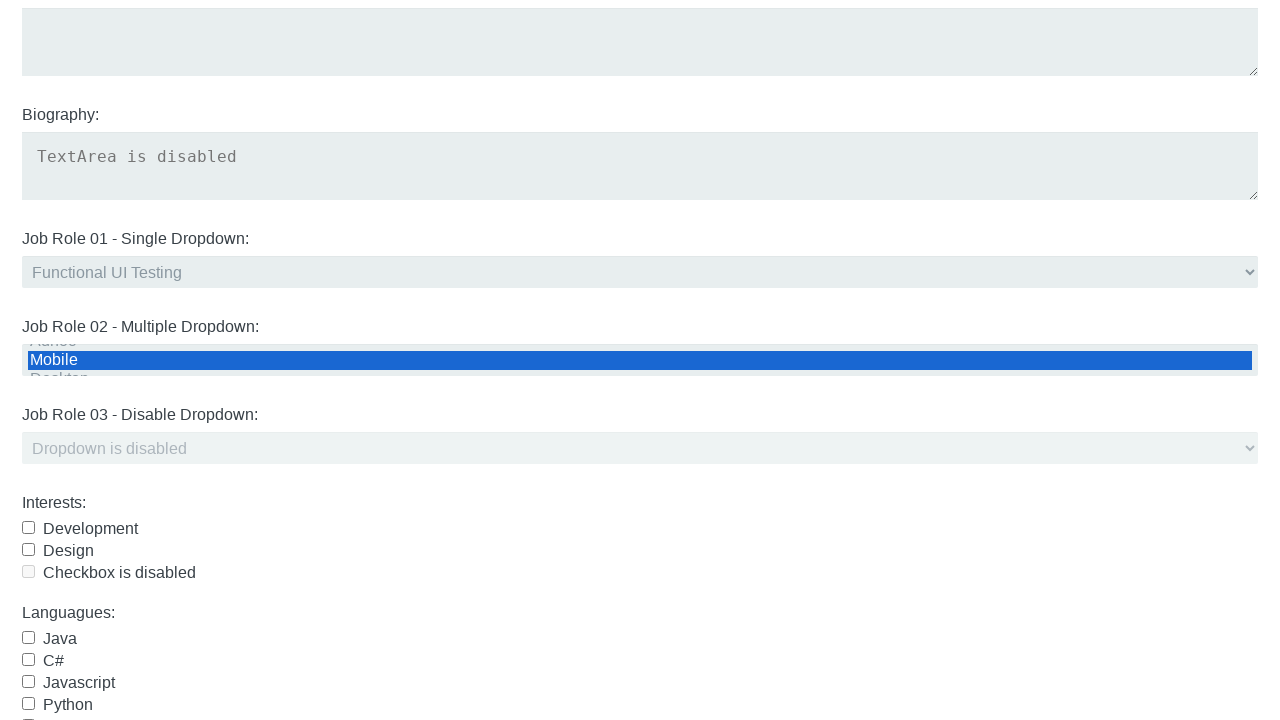

Clicked on 'Manual' option in job2 dropdown to deselect at (640, 360) on xpath=//select[@id='job2']/option[text()='Manual']
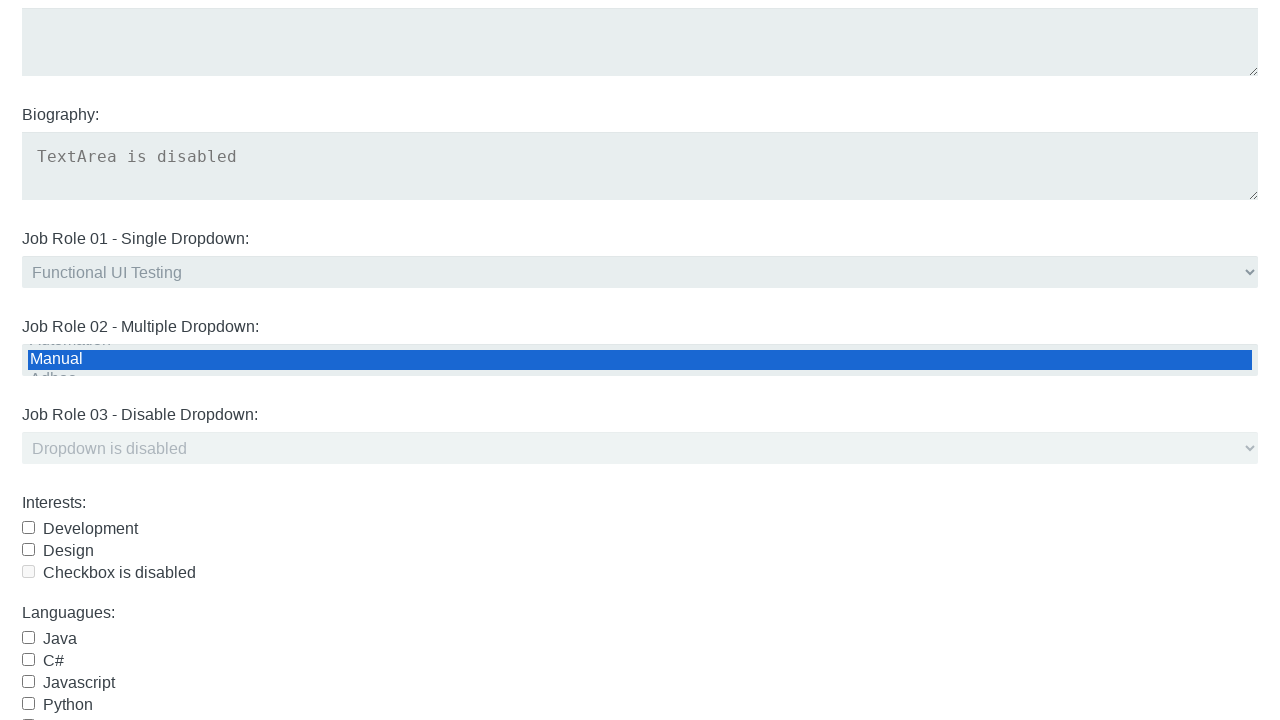

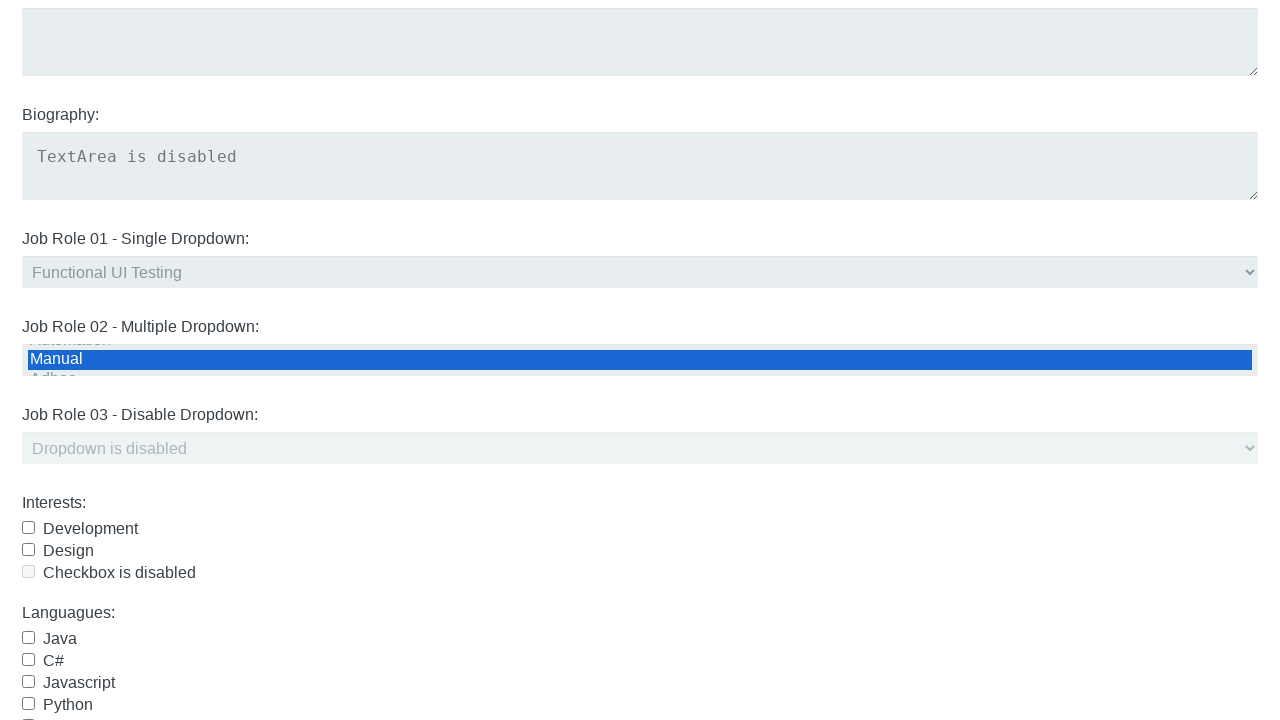